Tests that entered text is trimmed when editing a todo item

Starting URL: https://demo.playwright.dev/todomvc

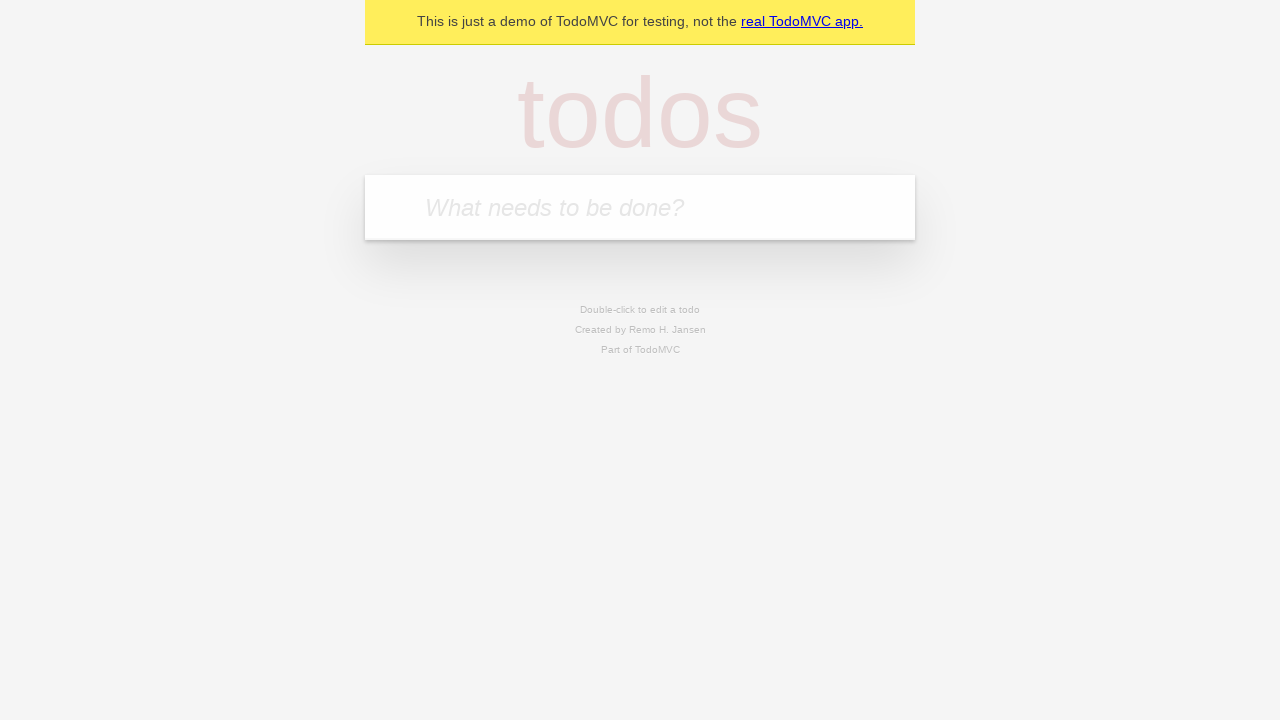

Filled new todo input with 'buy some cheese' on .new-todo
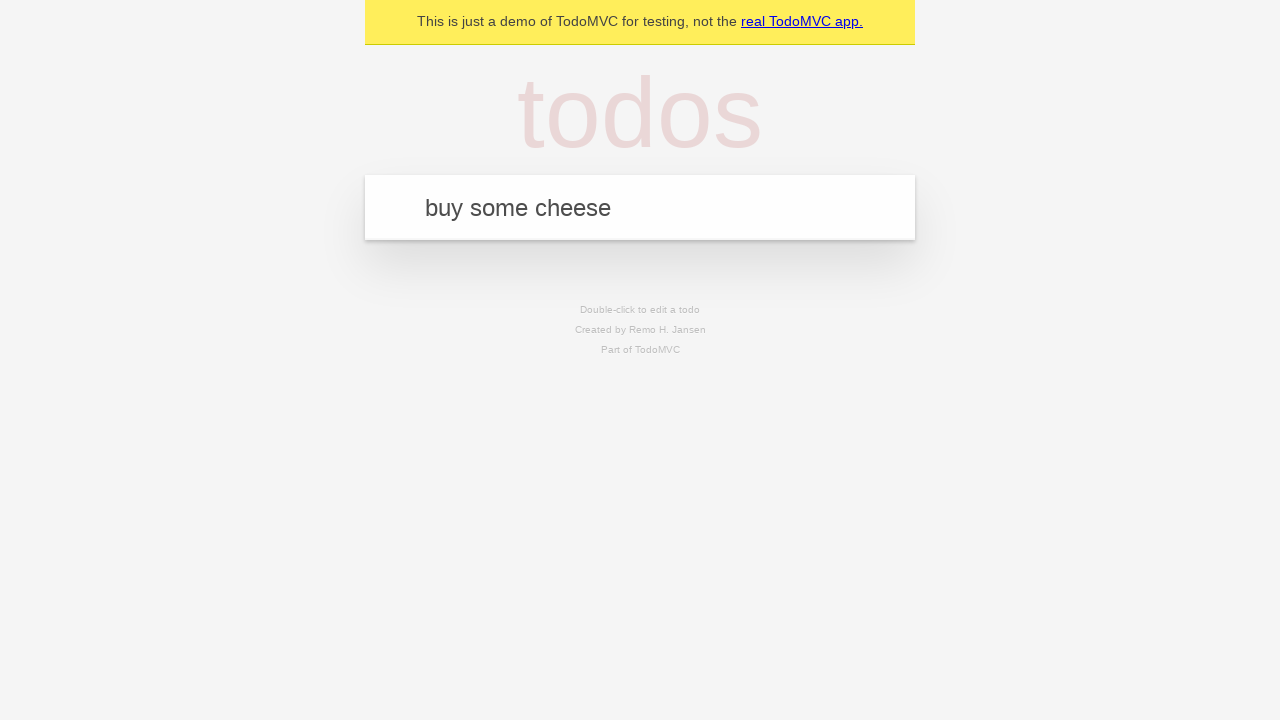

Pressed Enter to create first todo on .new-todo
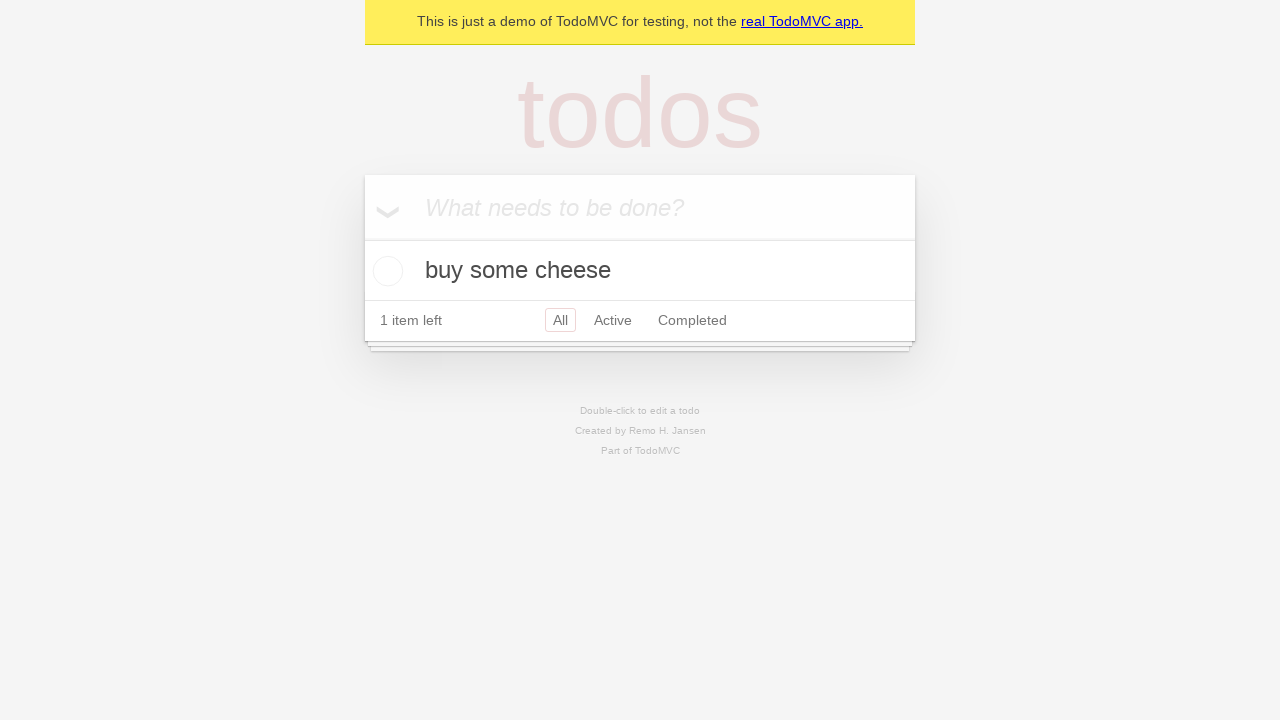

Filled new todo input with 'feed the cat' on .new-todo
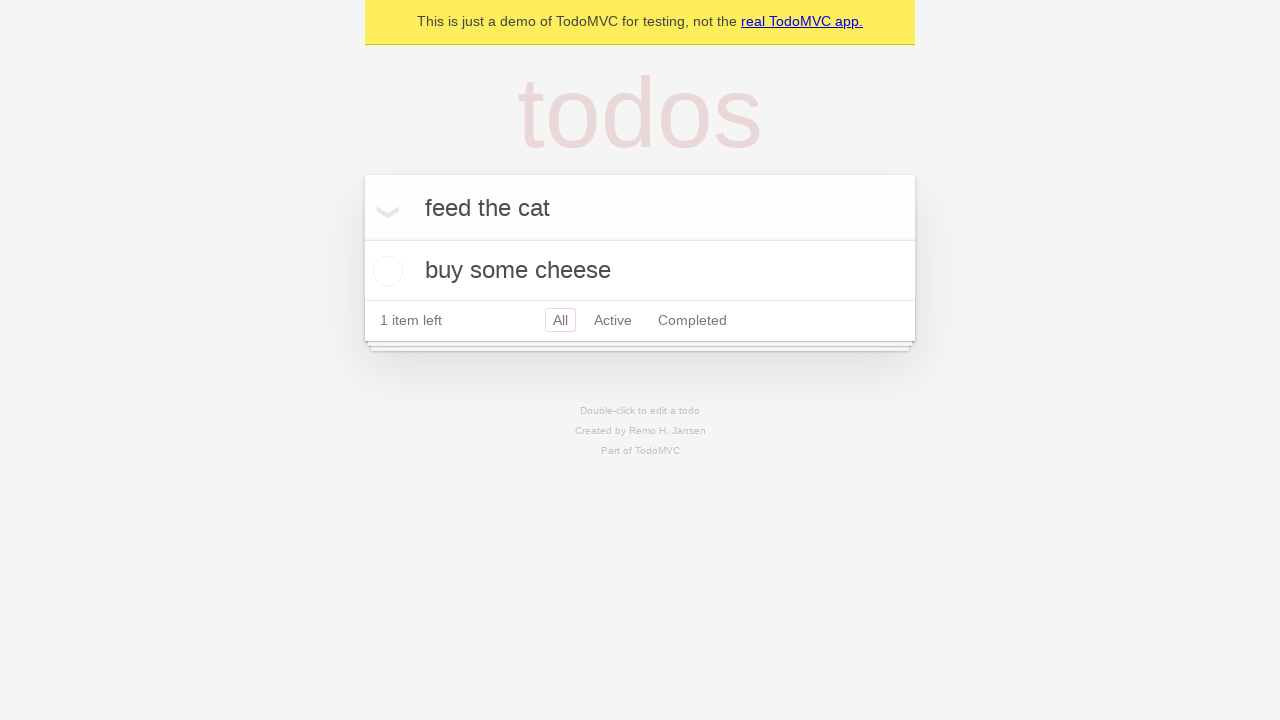

Pressed Enter to create second todo on .new-todo
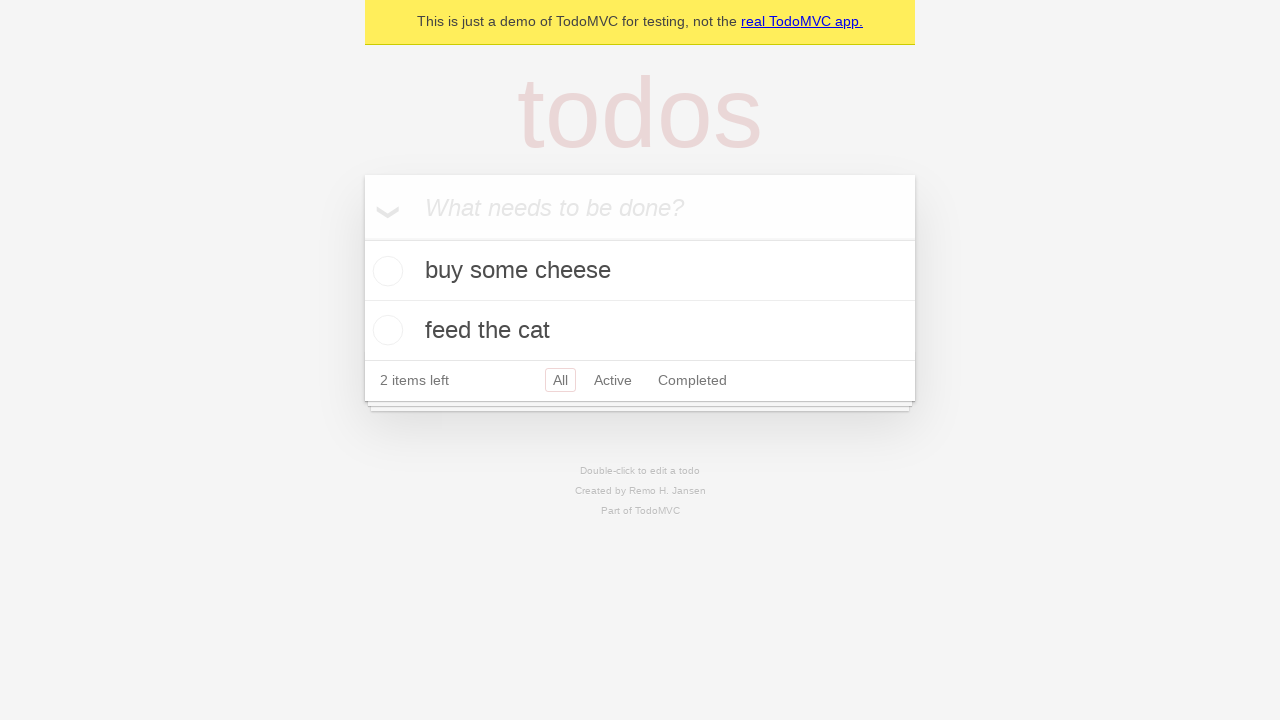

Filled new todo input with 'book a doctors appointment' on .new-todo
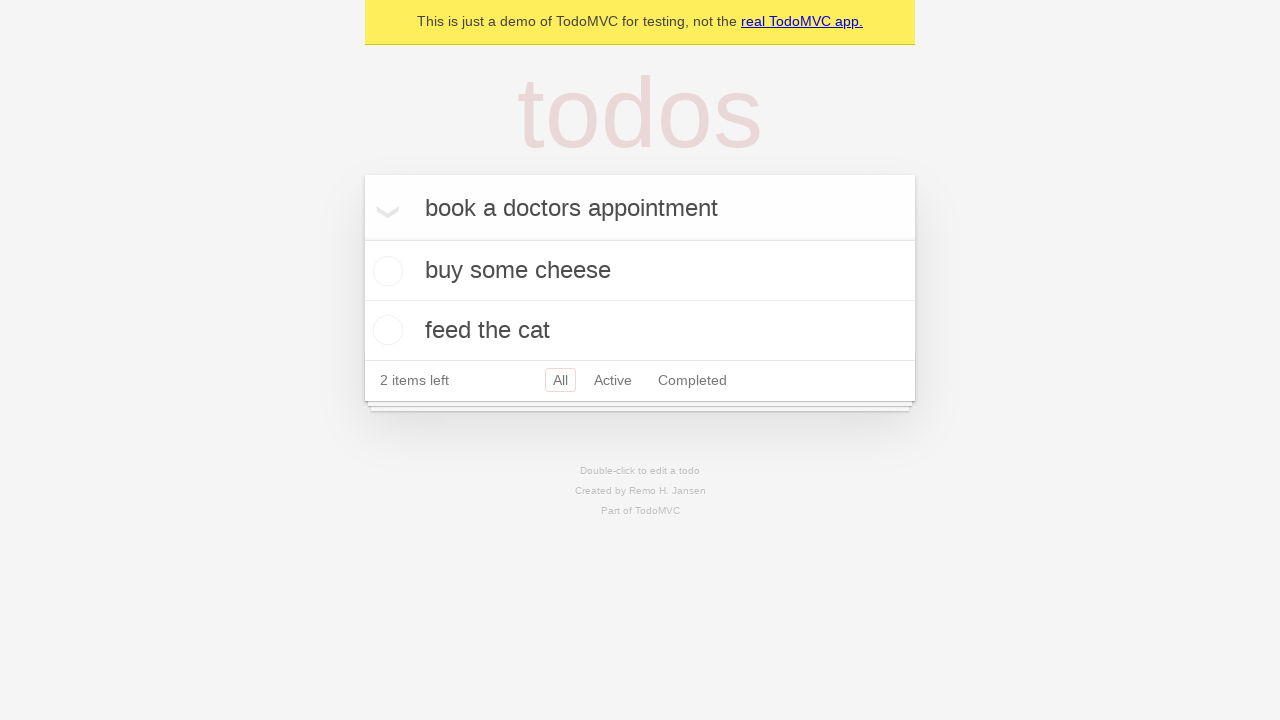

Pressed Enter to create third todo on .new-todo
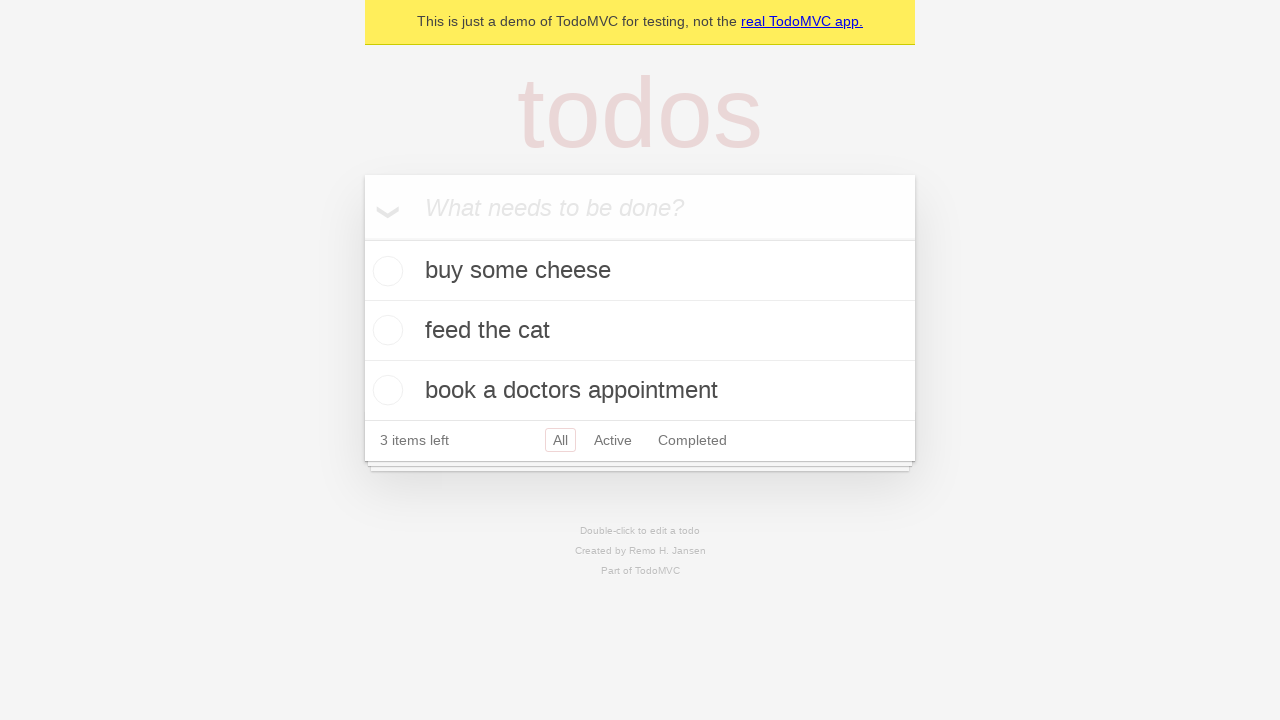

Located all todo items in the list
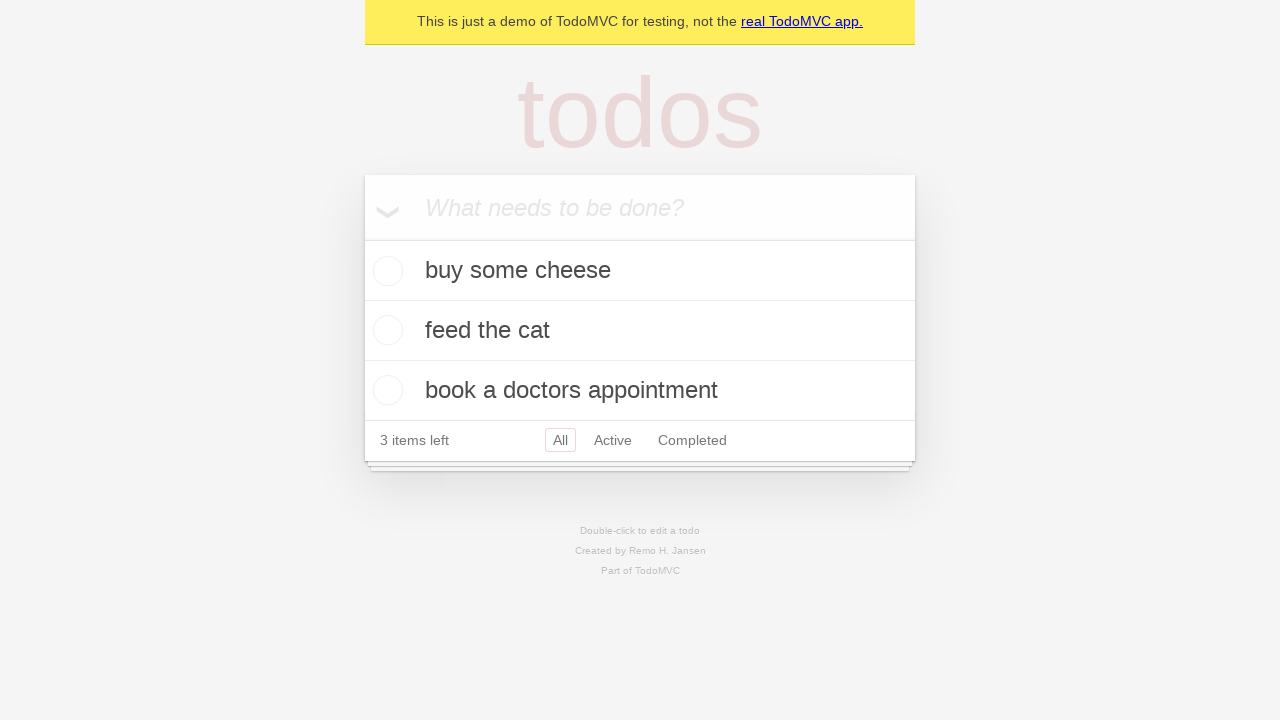

Double-clicked second todo item to enter edit mode at (640, 331) on .todo-list li >> nth=1
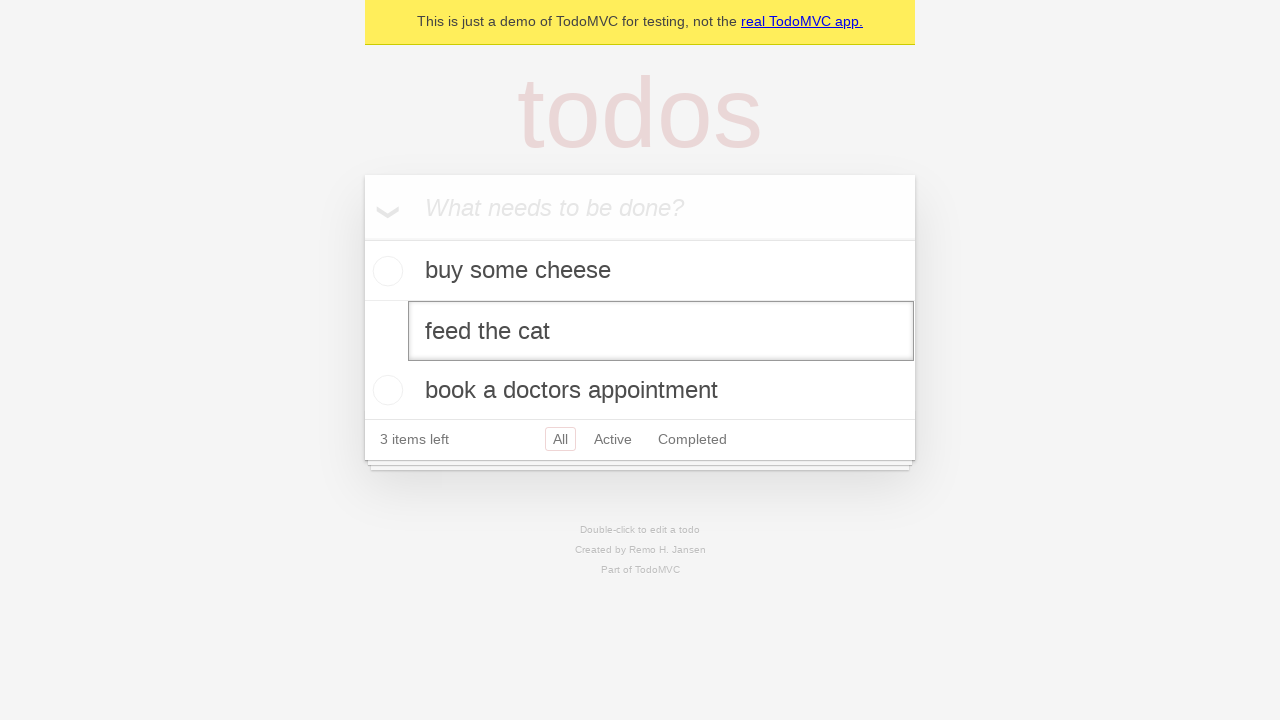

Filled edit field with text containing leading and trailing spaces on .todo-list li >> nth=1 >> .edit
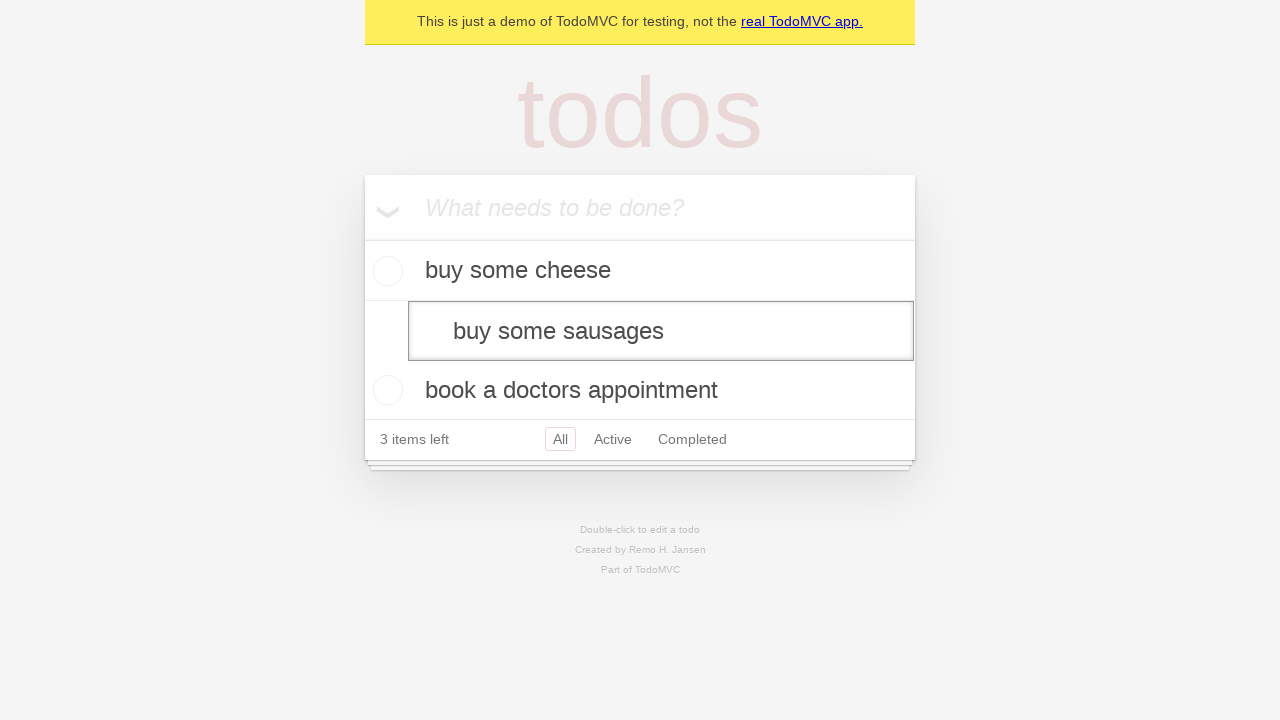

Pressed Enter to confirm edit and verify text is trimmed on .todo-list li >> nth=1 >> .edit
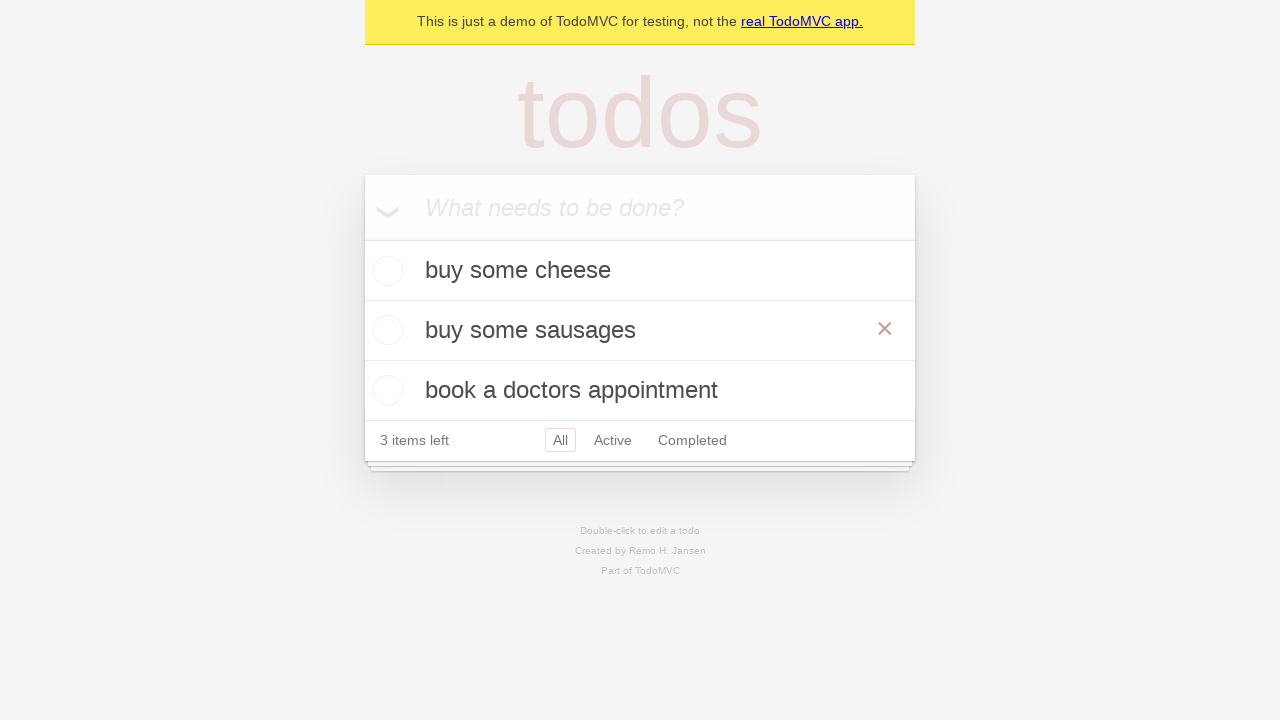

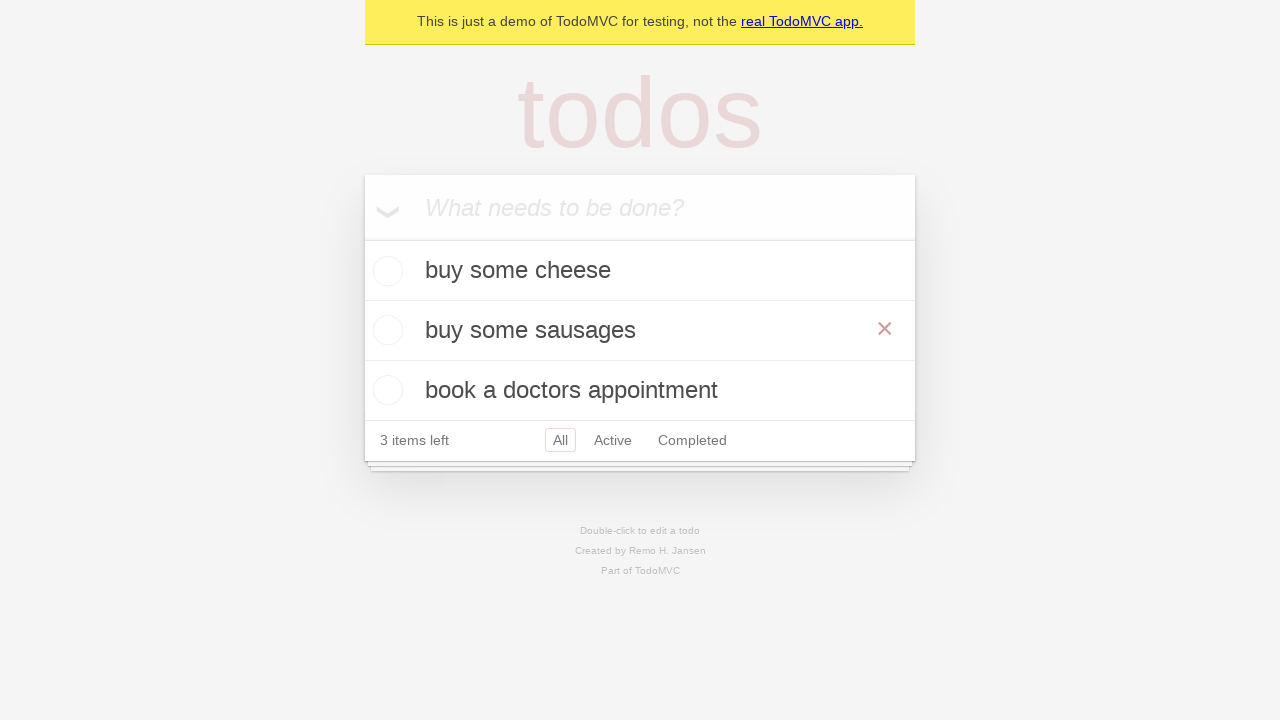